Tests drag and drop functionality by moving an element between two drop zones

Starting URL: https://training-support.net/webelements/drag-drop

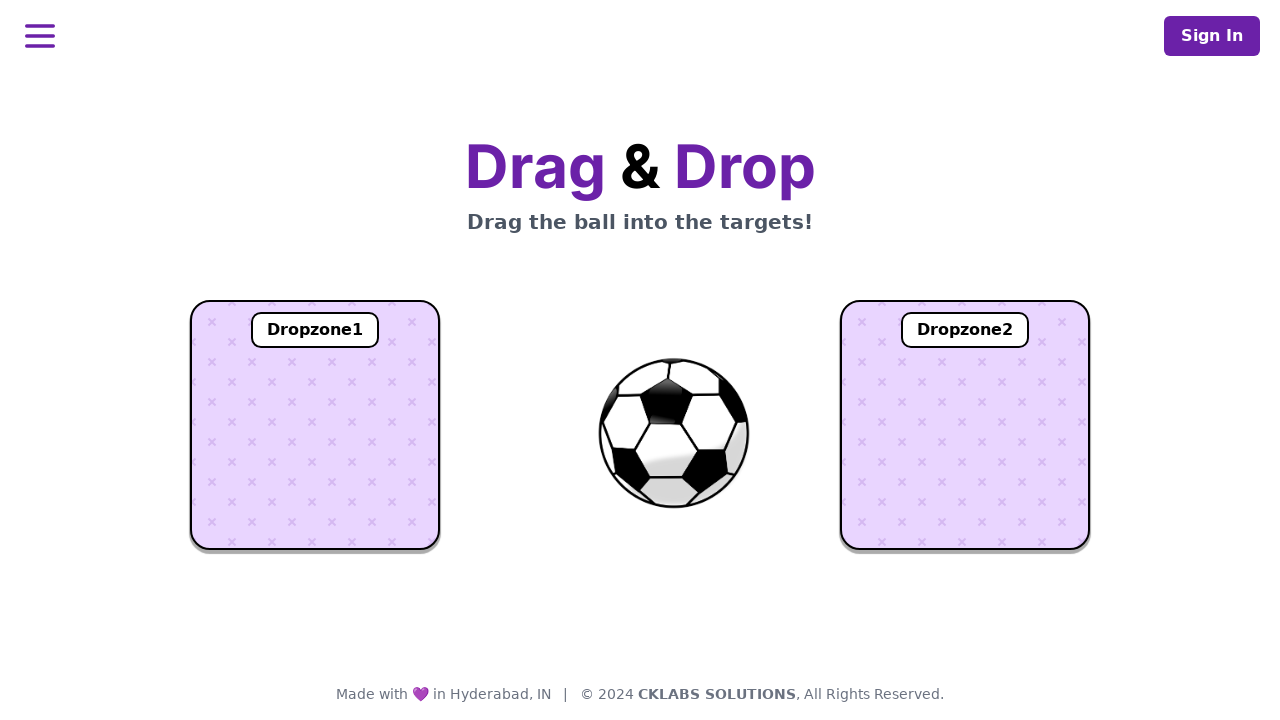

Located the draggable ball element
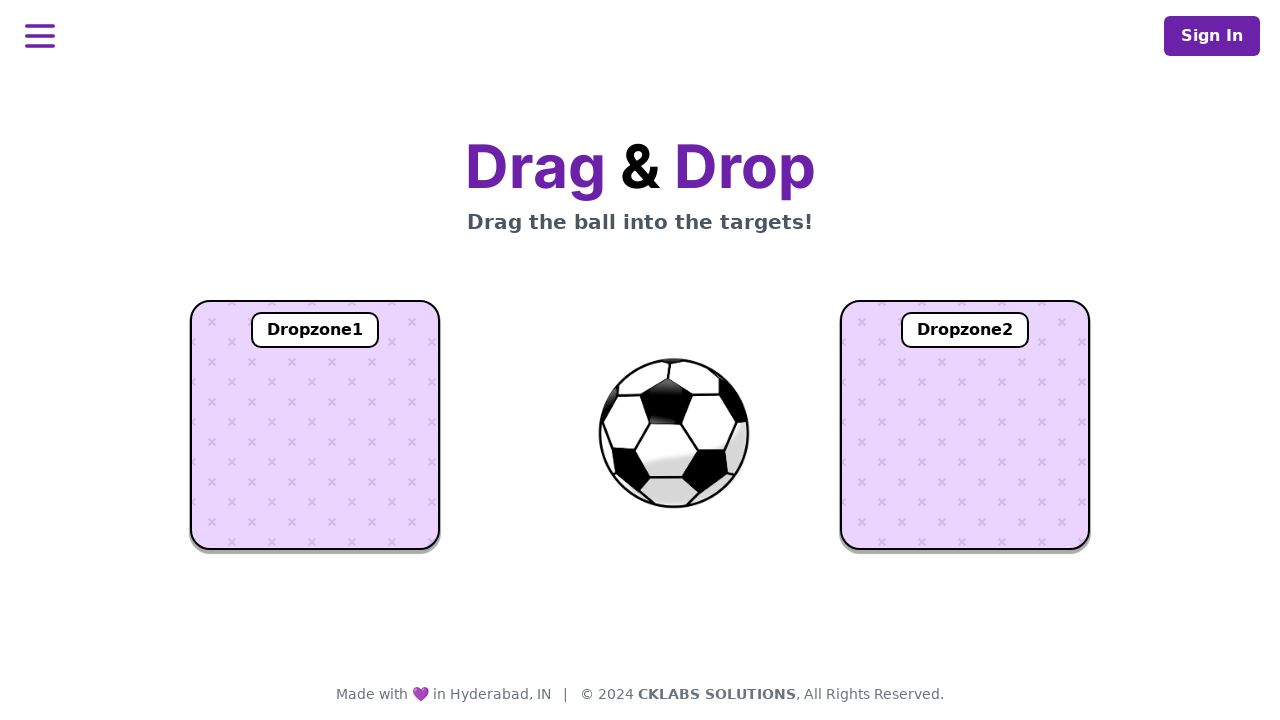

Located the first drop zone
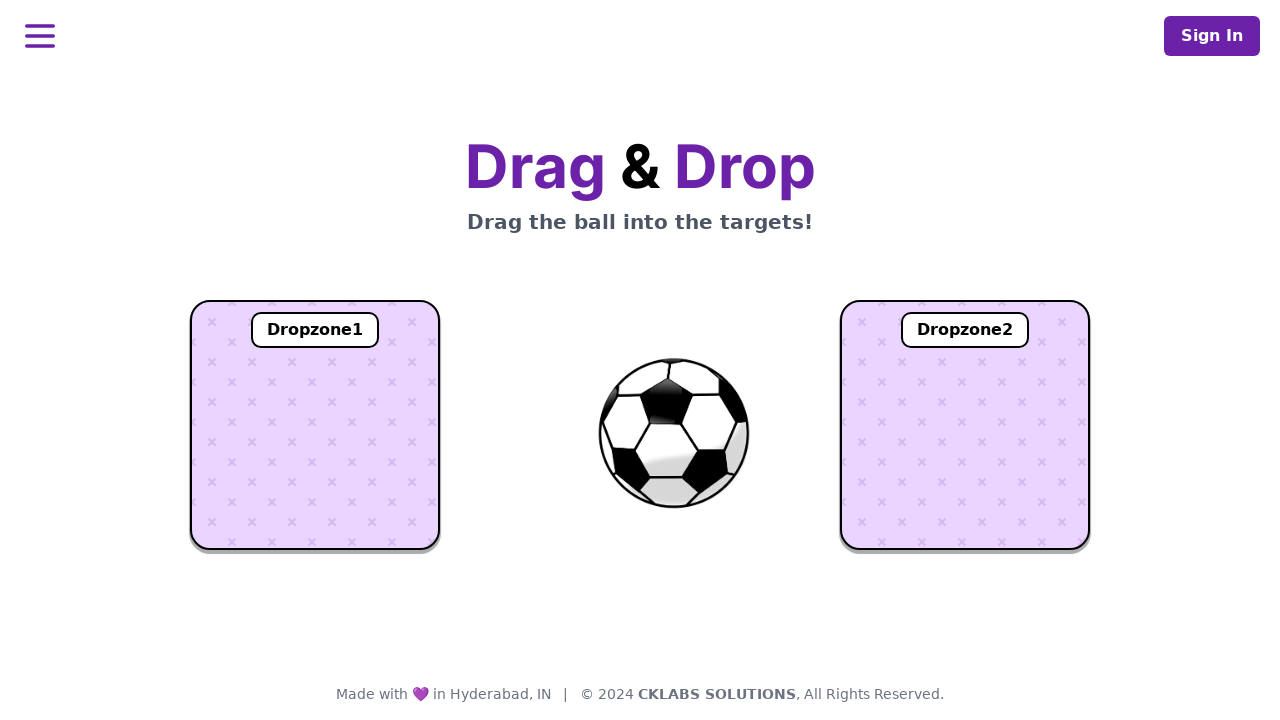

Located the second drop zone
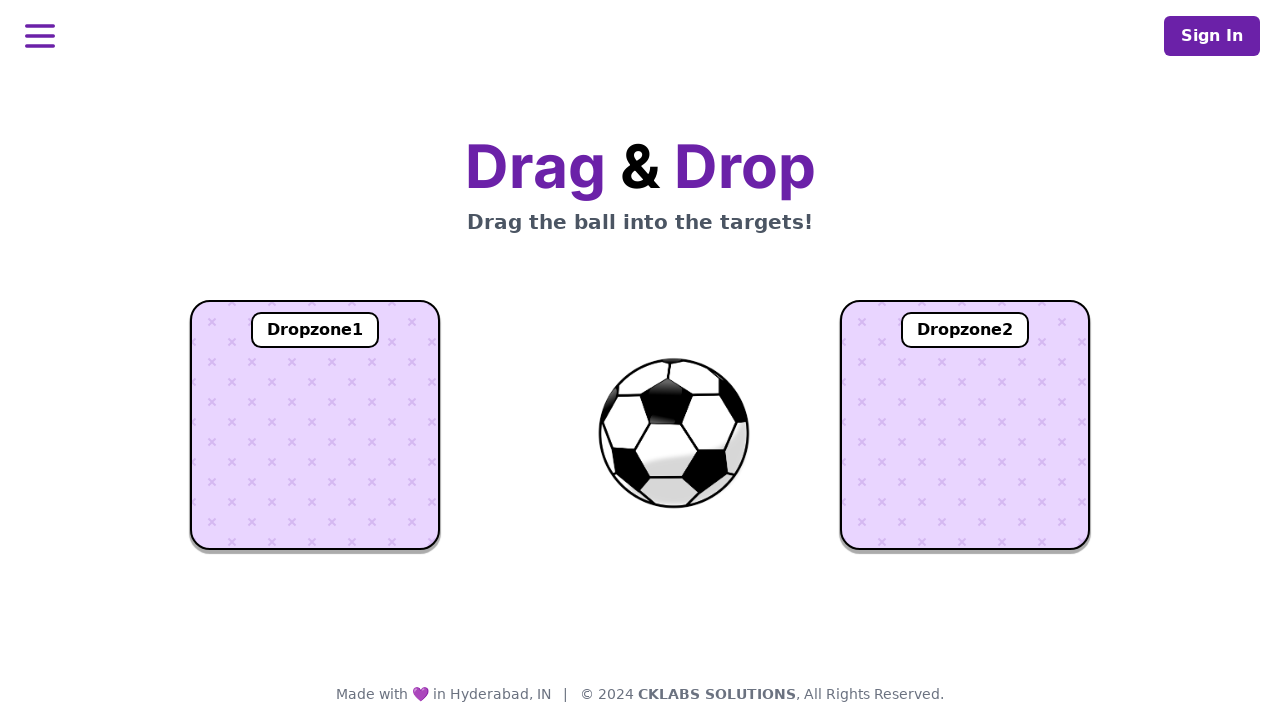

Dragged ball to the first drop zone at (315, 425)
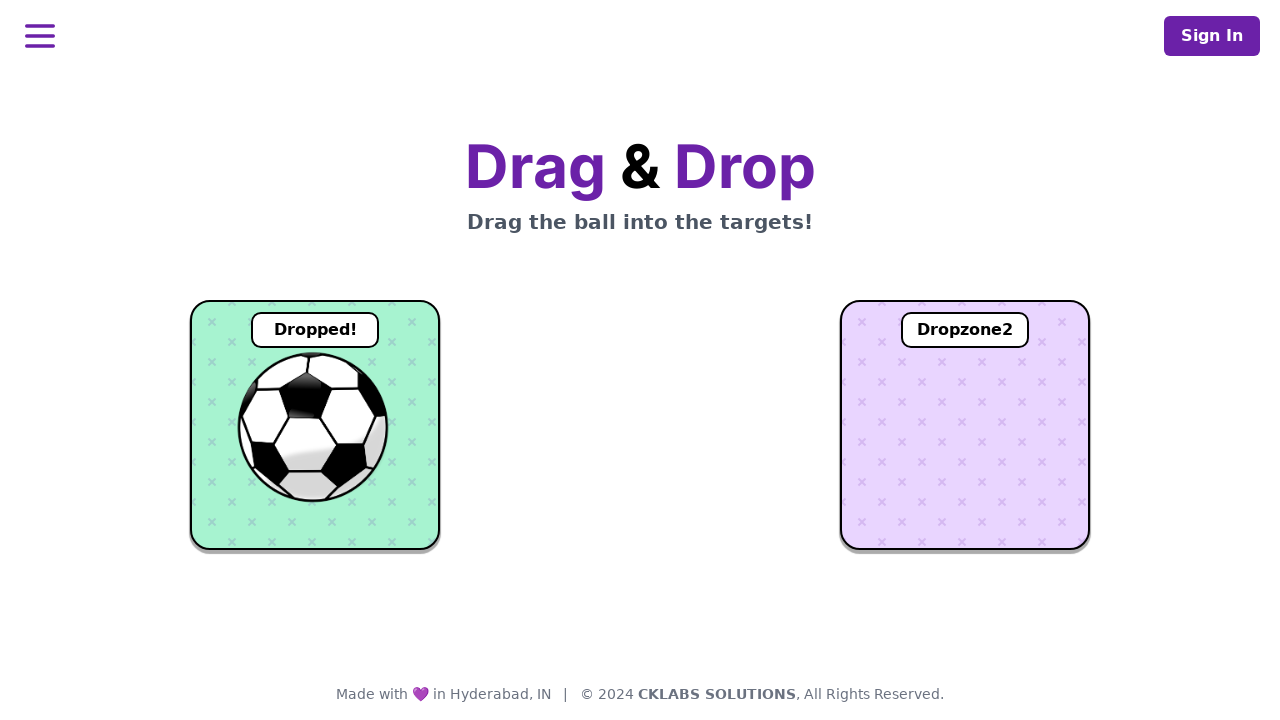

Verified that ball was successfully dropped in zone 1
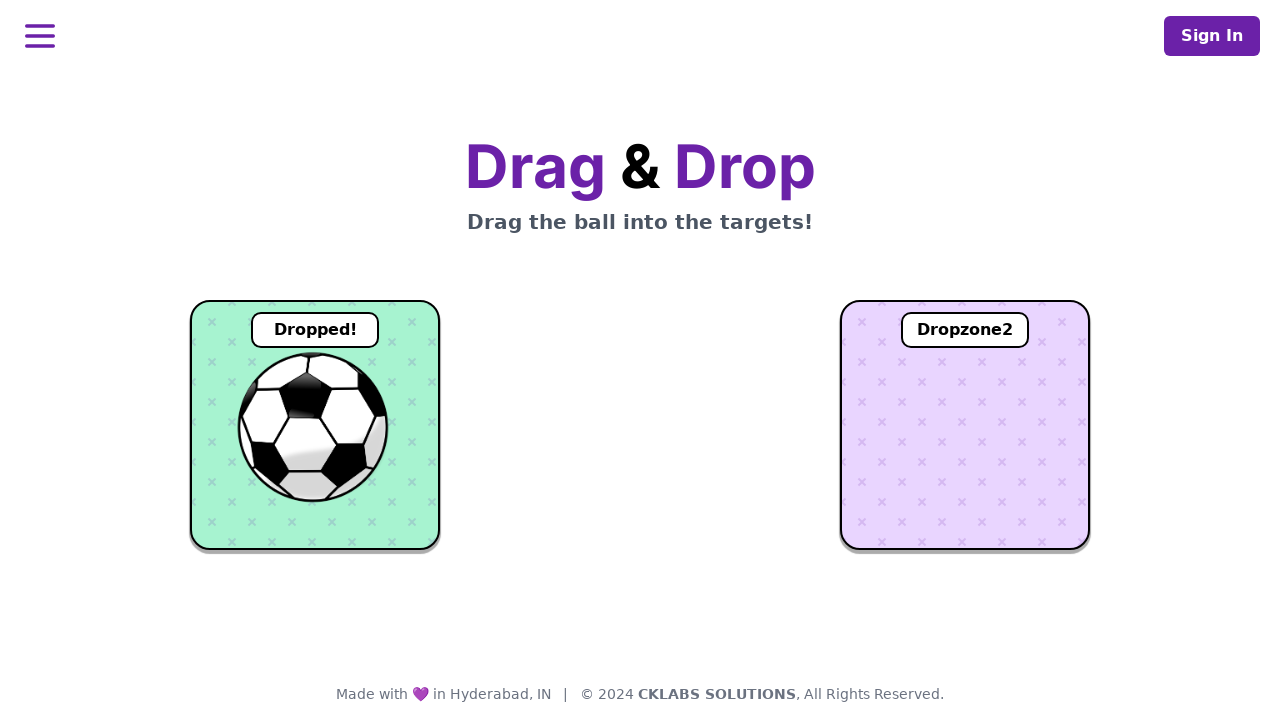

Dragged ball from zone 1 to zone 2 at (965, 425)
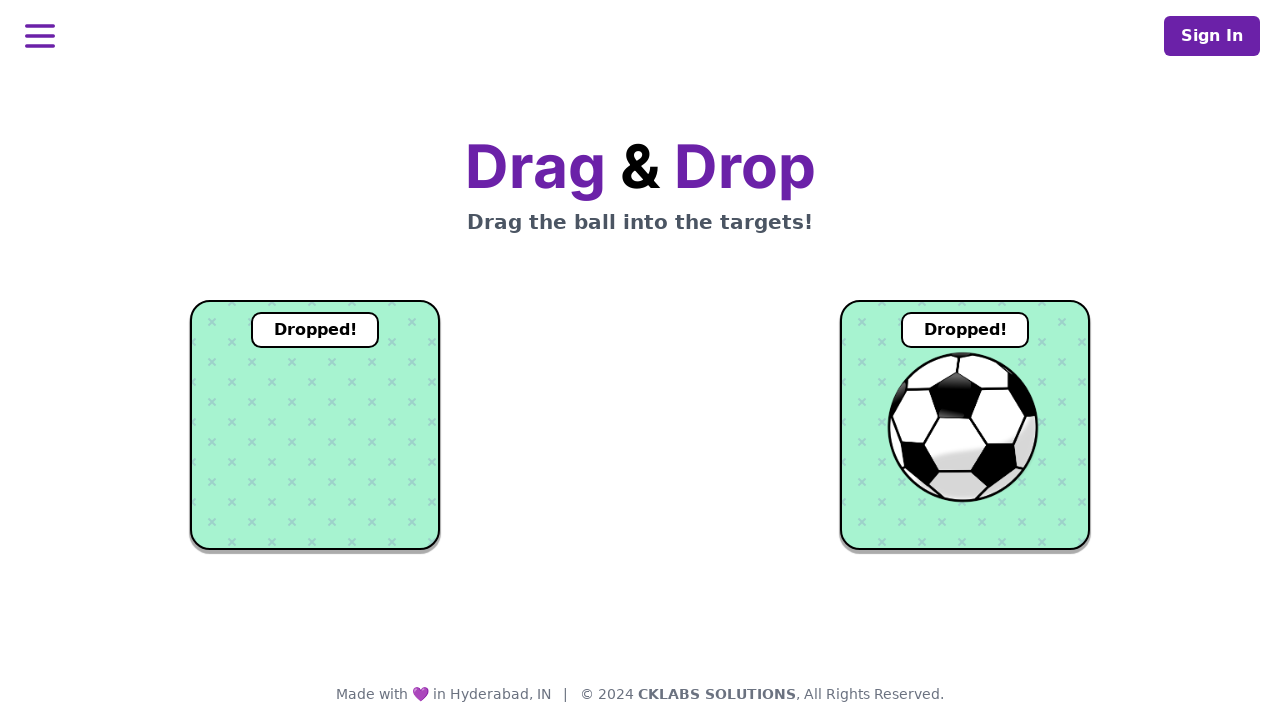

Verified that ball was successfully dropped in zone 2
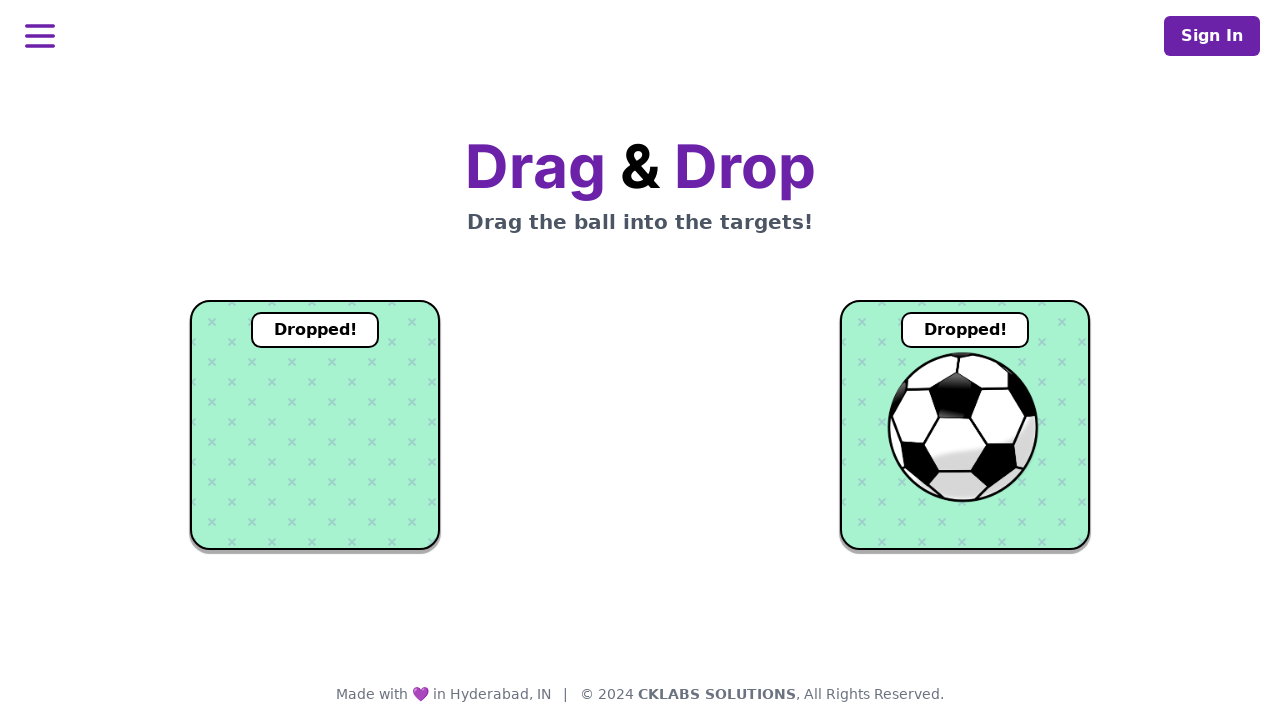

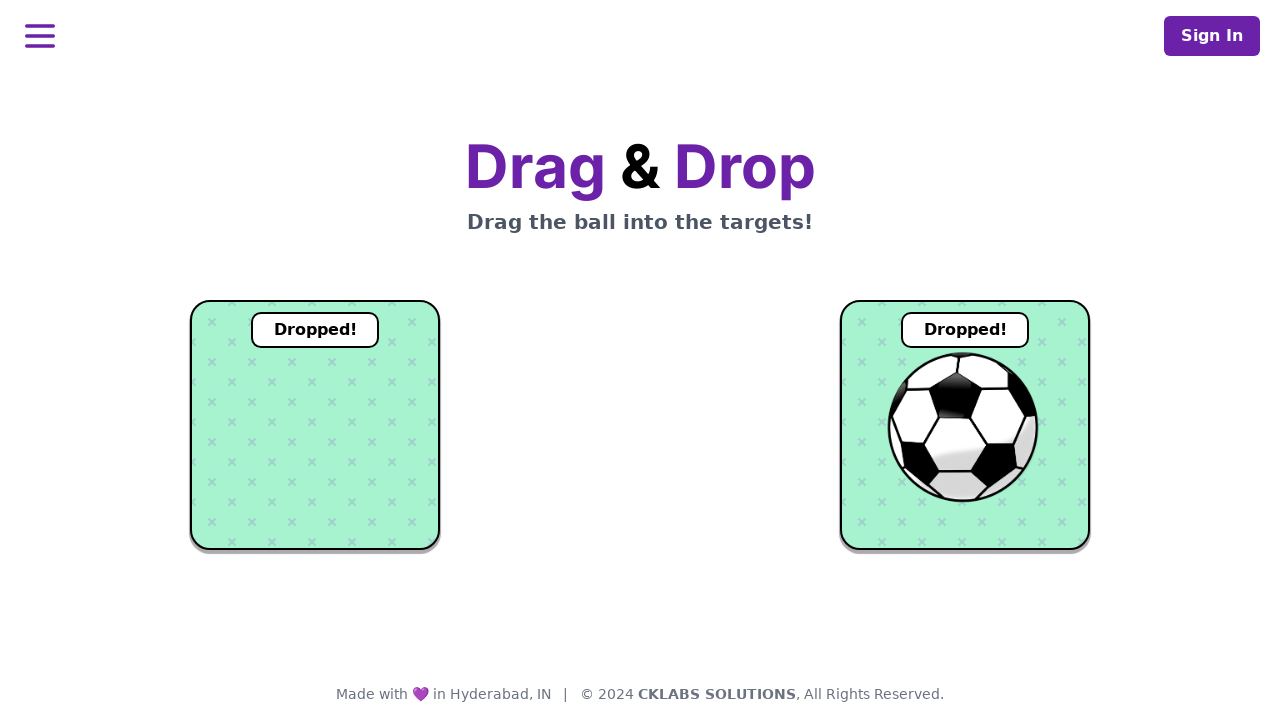